Tests the hamburger menu toggle functionality on an online shoe portal by clicking the menu toggle and verifying the menu becomes visible.

Starting URL: https://anupdamoda.github.io/AceOnlineShoePortal/index.html

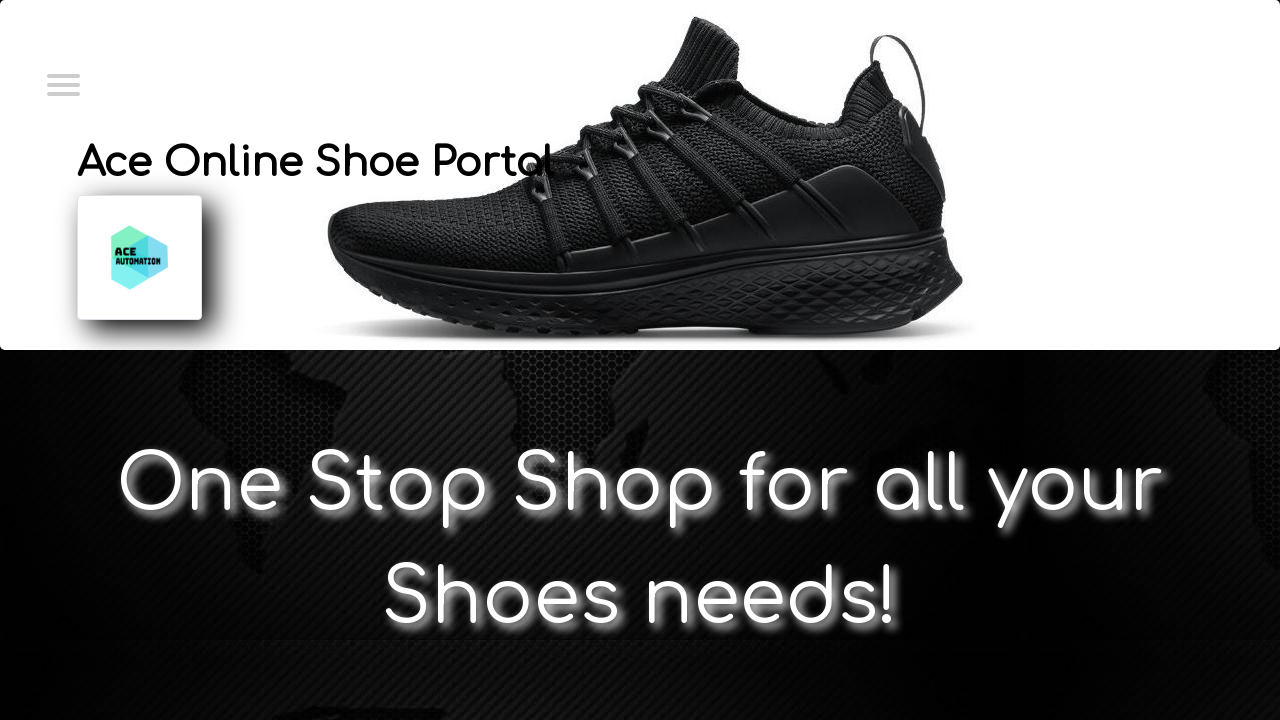

Clicked hamburger menu toggle button at (62, 83) on xpath=//*[@id='menuToggle']/input
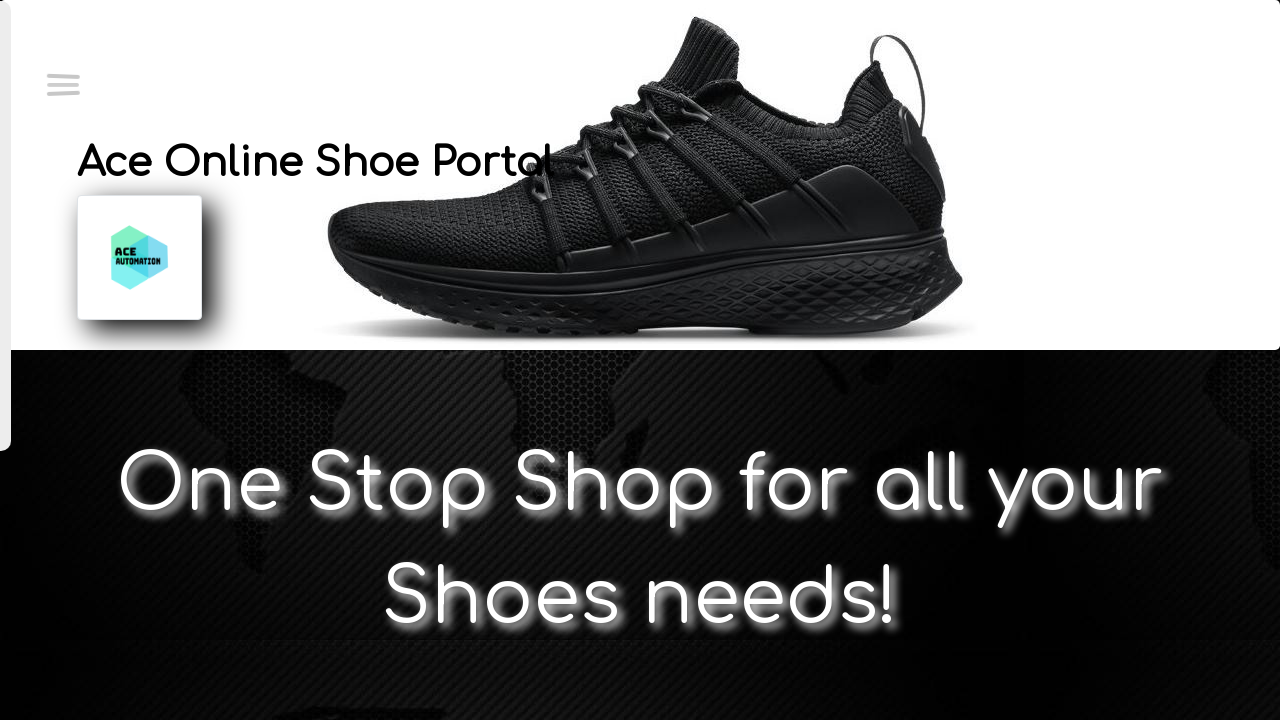

Menu element became visible after toggle
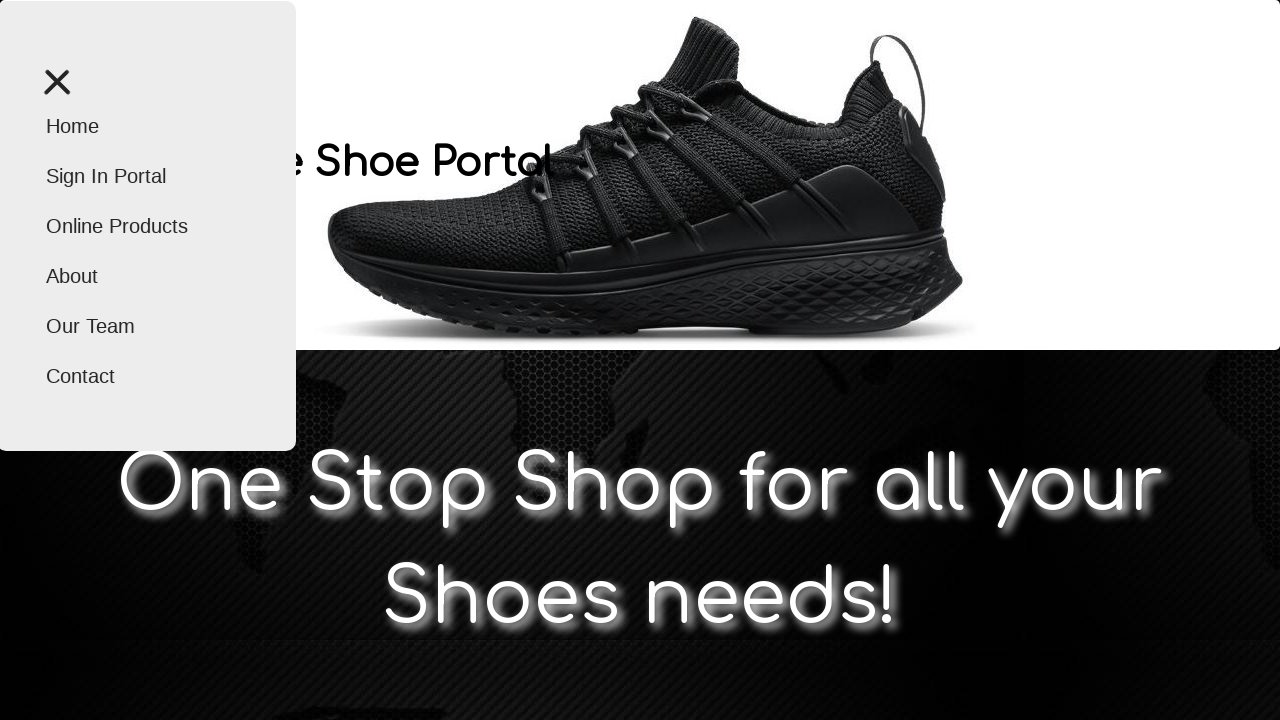

Verified menu is visible
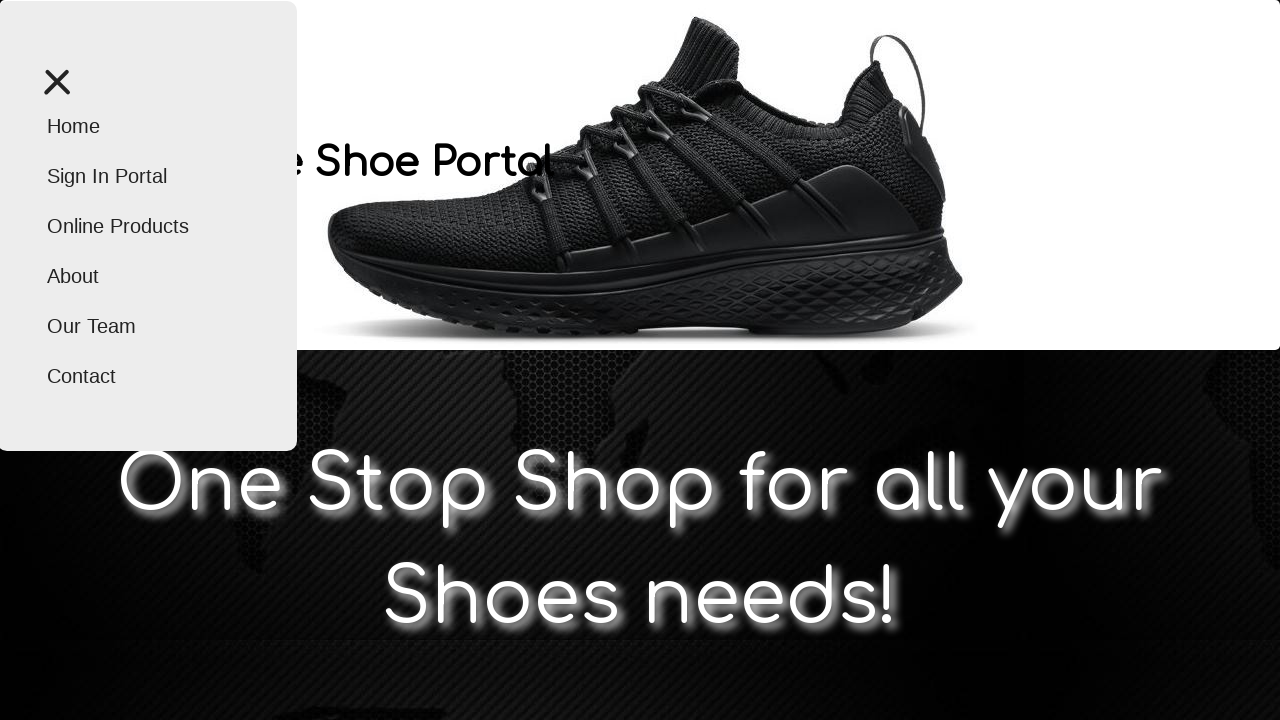

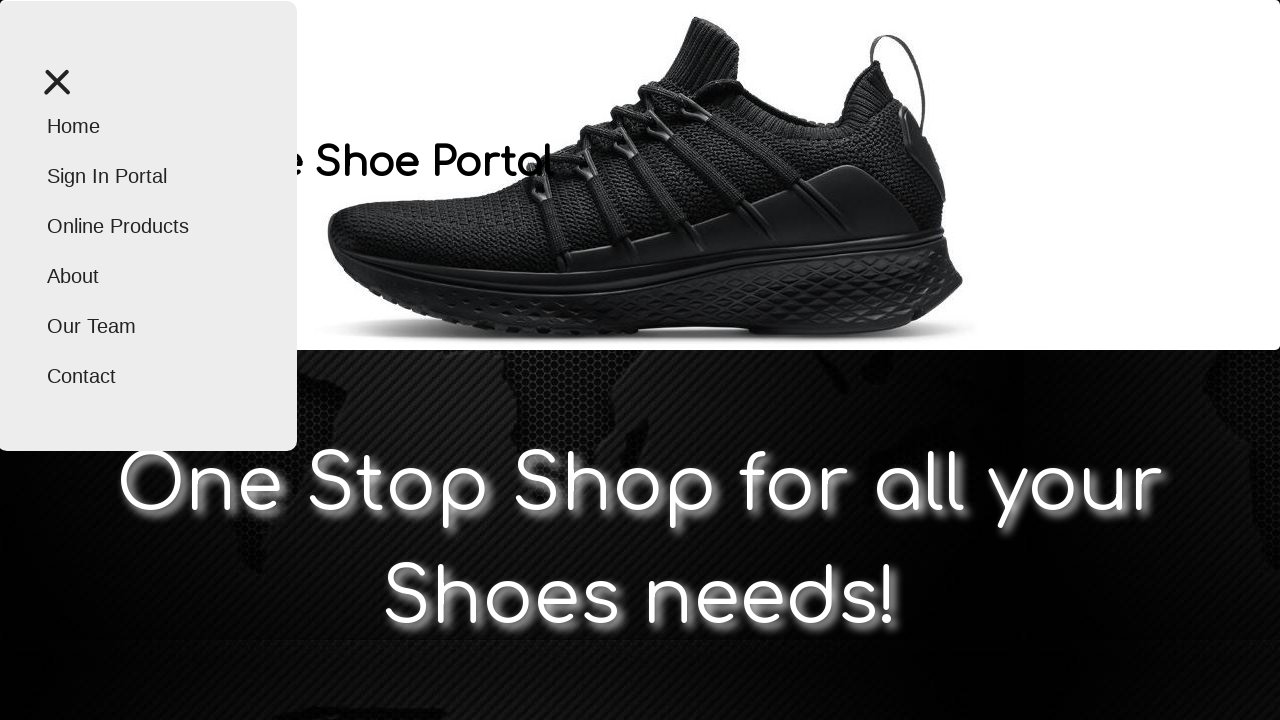